Tests dropdown selection functionality by selecting options using different methods (index, value, and visible text)

Starting URL: https://testuserautomation.github.io/DropDown/

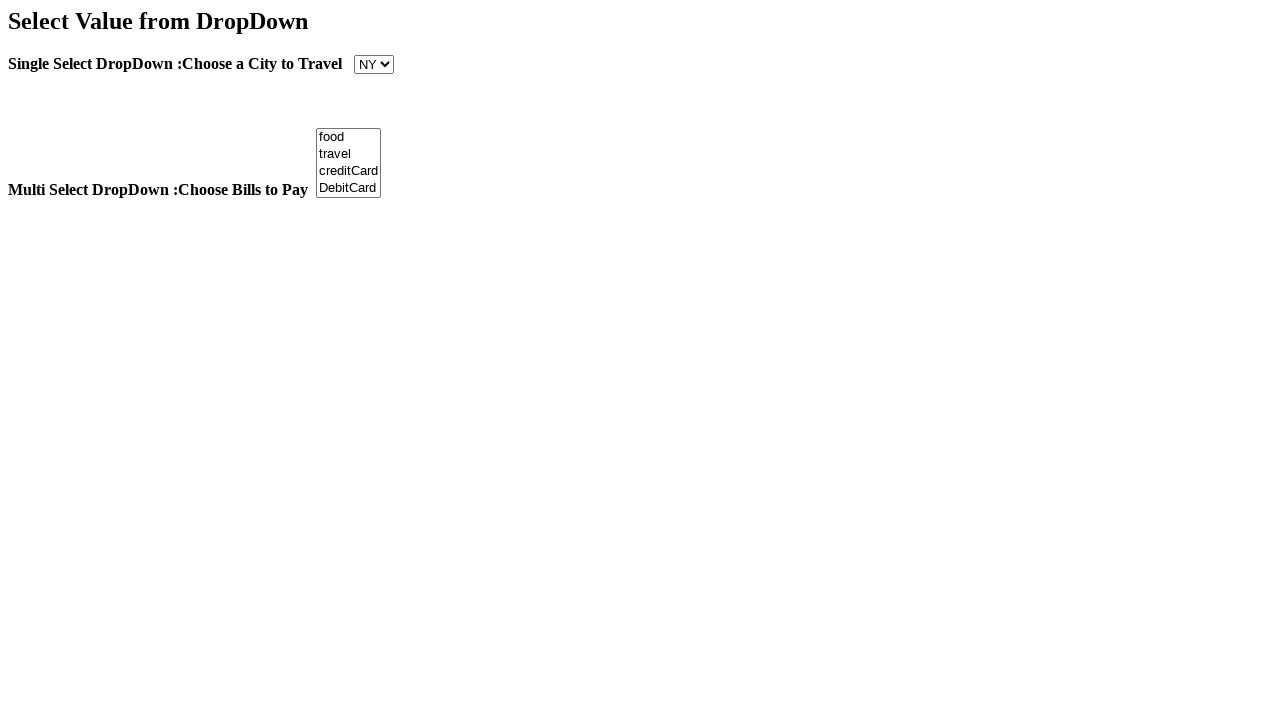

Located dropdown element
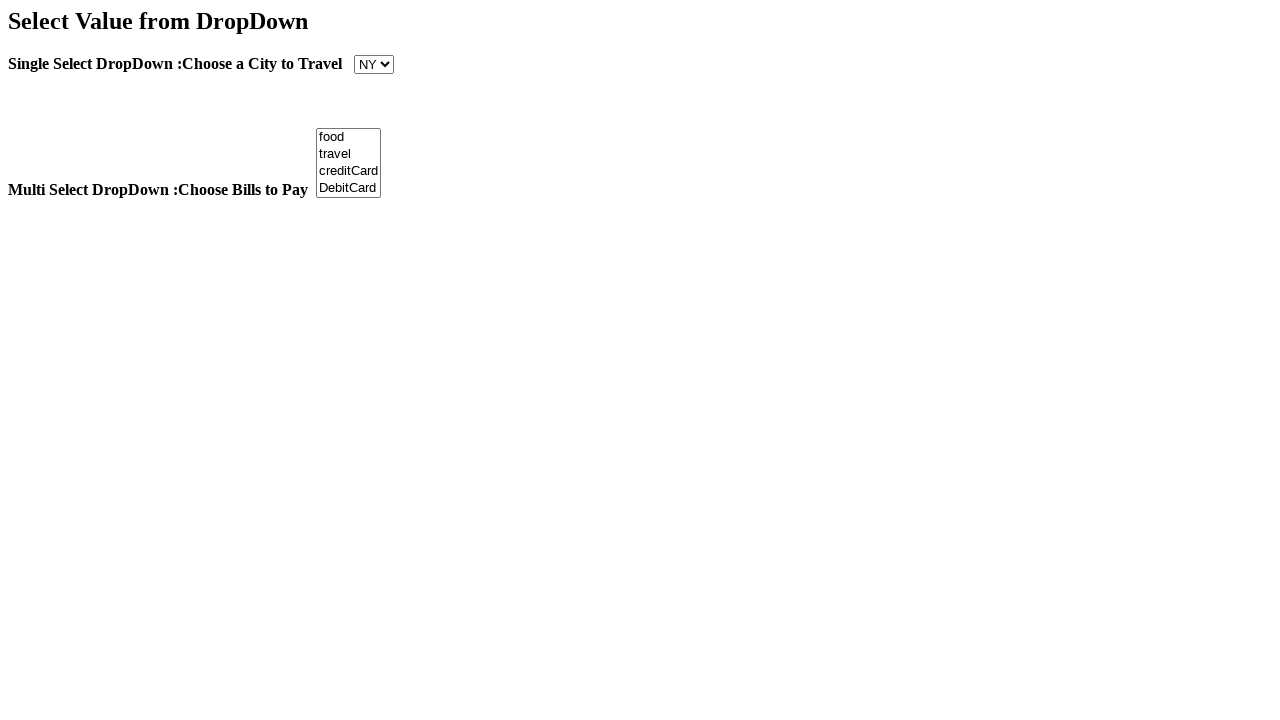

Selected dropdown option by index 2 on xpath=//body/select[1]
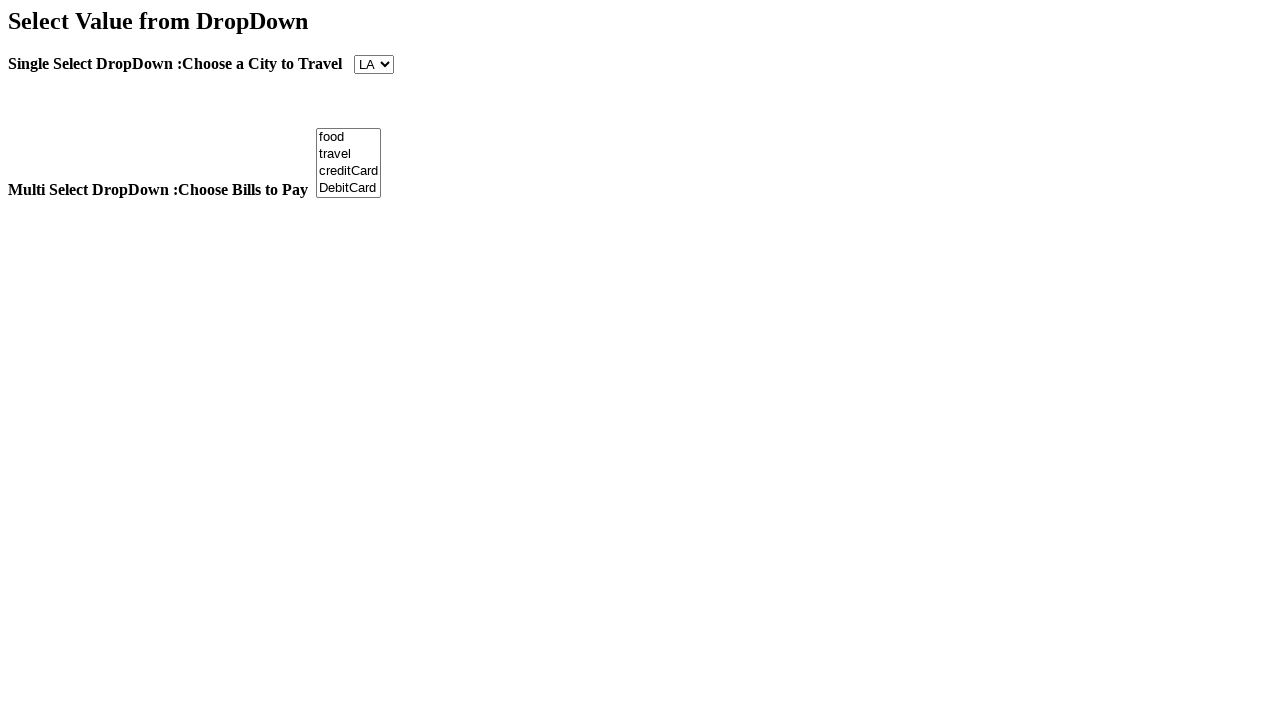

Selected dropdown option with value 'Texas' on xpath=//body/select[1]
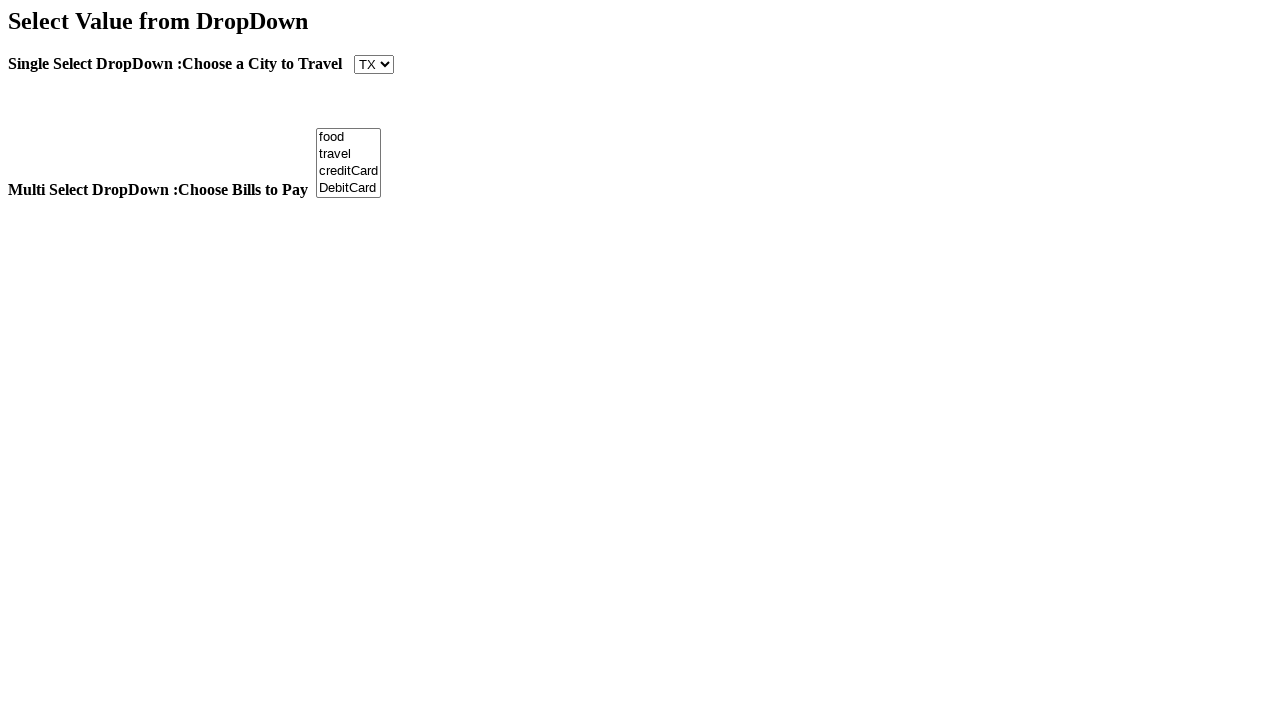

Selected dropdown option with visible text 'CA' on xpath=//body/select[1]
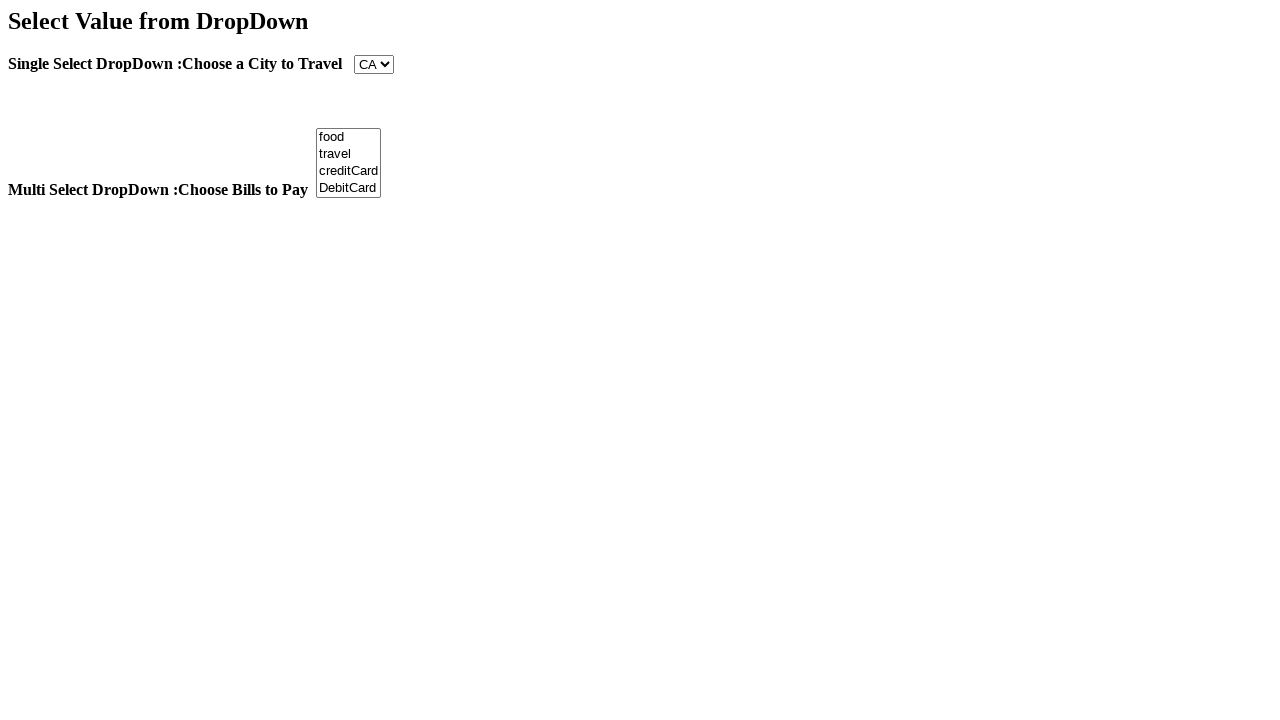

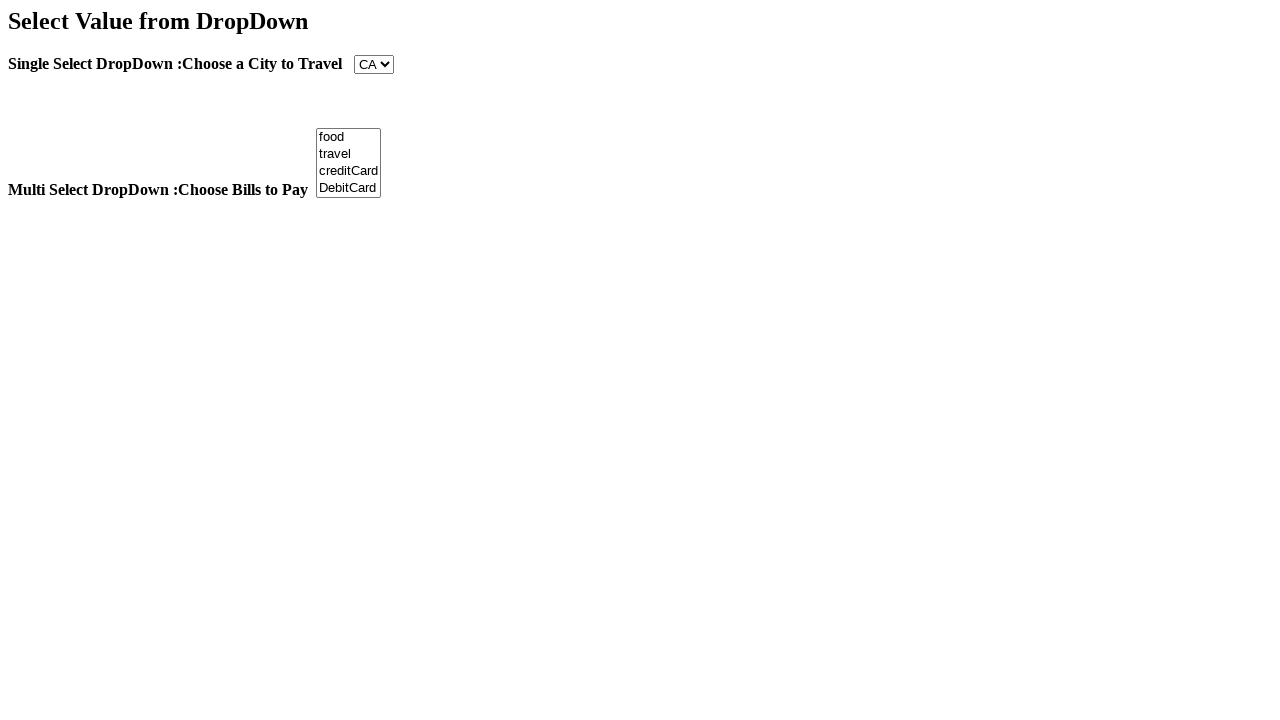